Tests opting out of A/B testing by adding an opt-out cookie on the homepage before navigating to the A/B test page, then verifying the page shows "No A/B Test"

Starting URL: http://the-internet.herokuapp.com

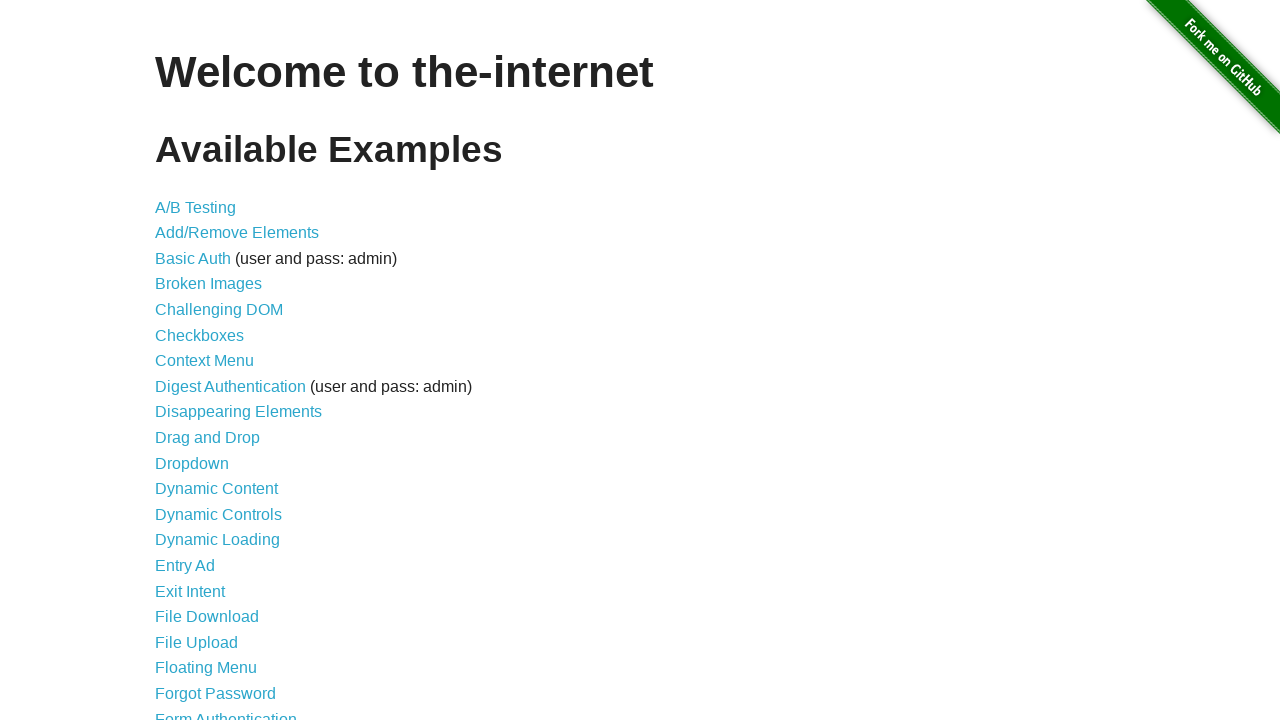

Added optimizelyOptOut cookie to opt out of A/B testing on homepage
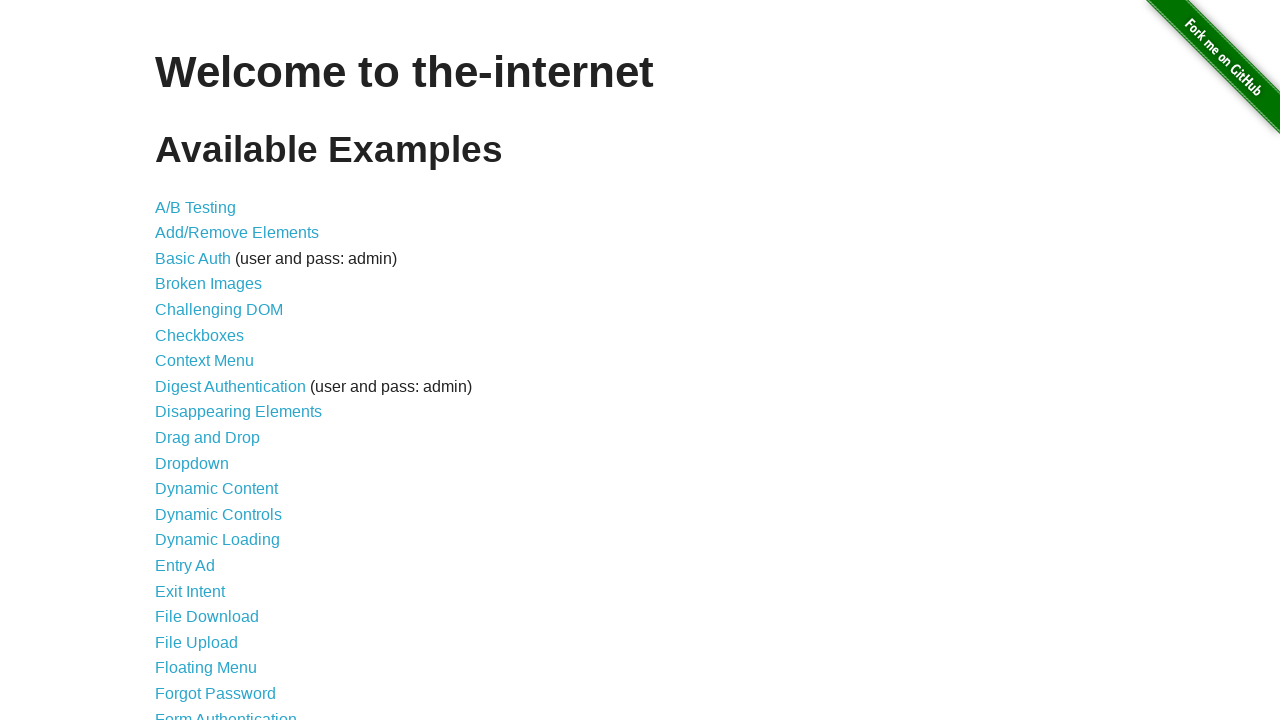

Navigated to A/B test page
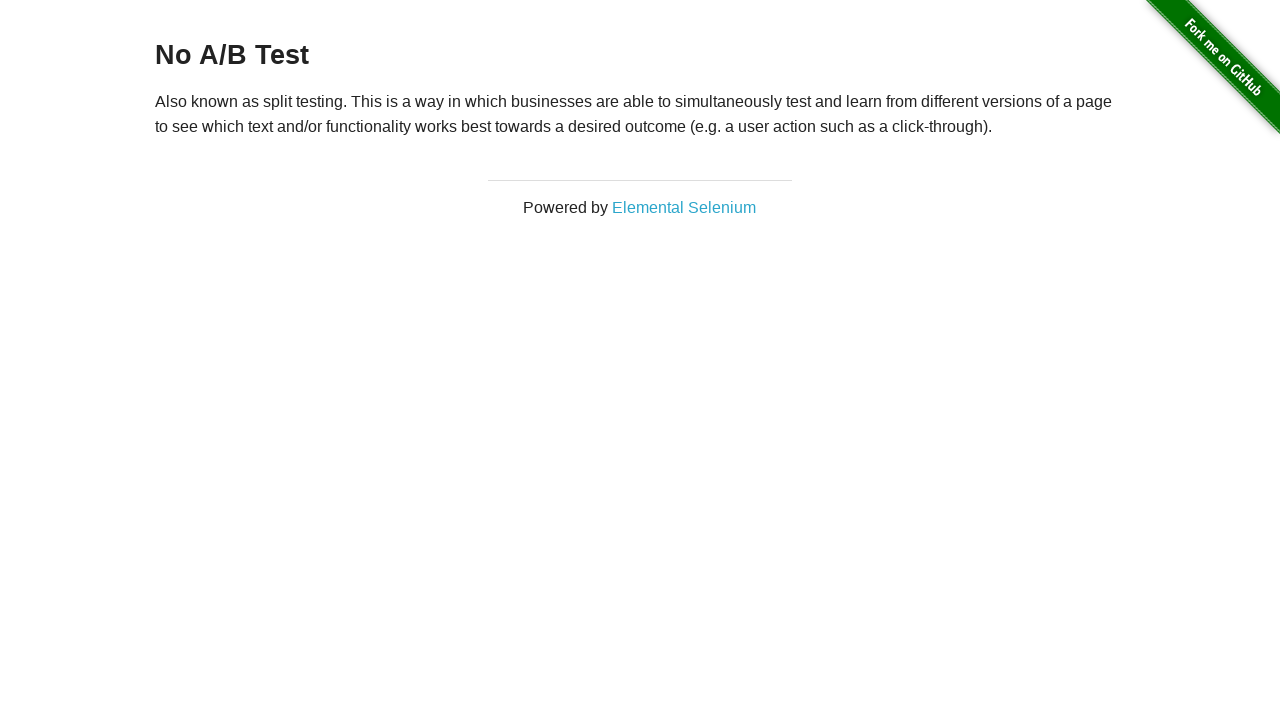

Retrieved heading text from page
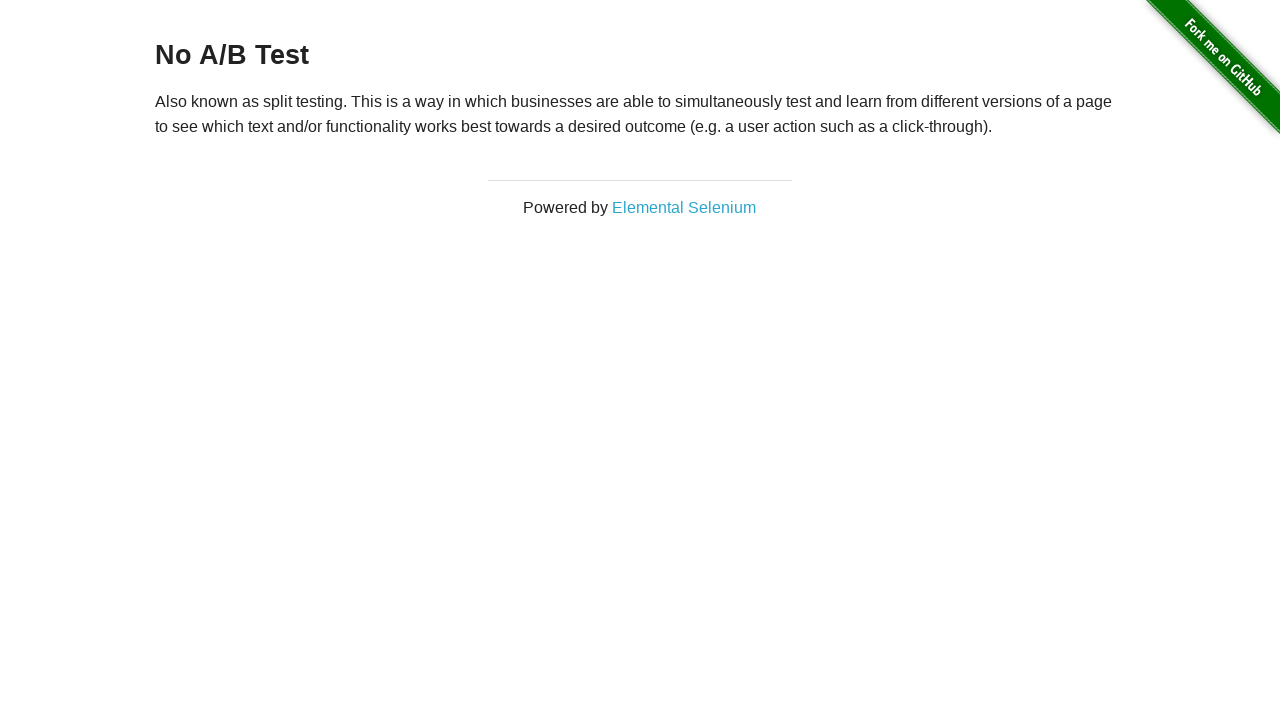

Verified heading displays 'No A/B Test' - opt-out cookie is working
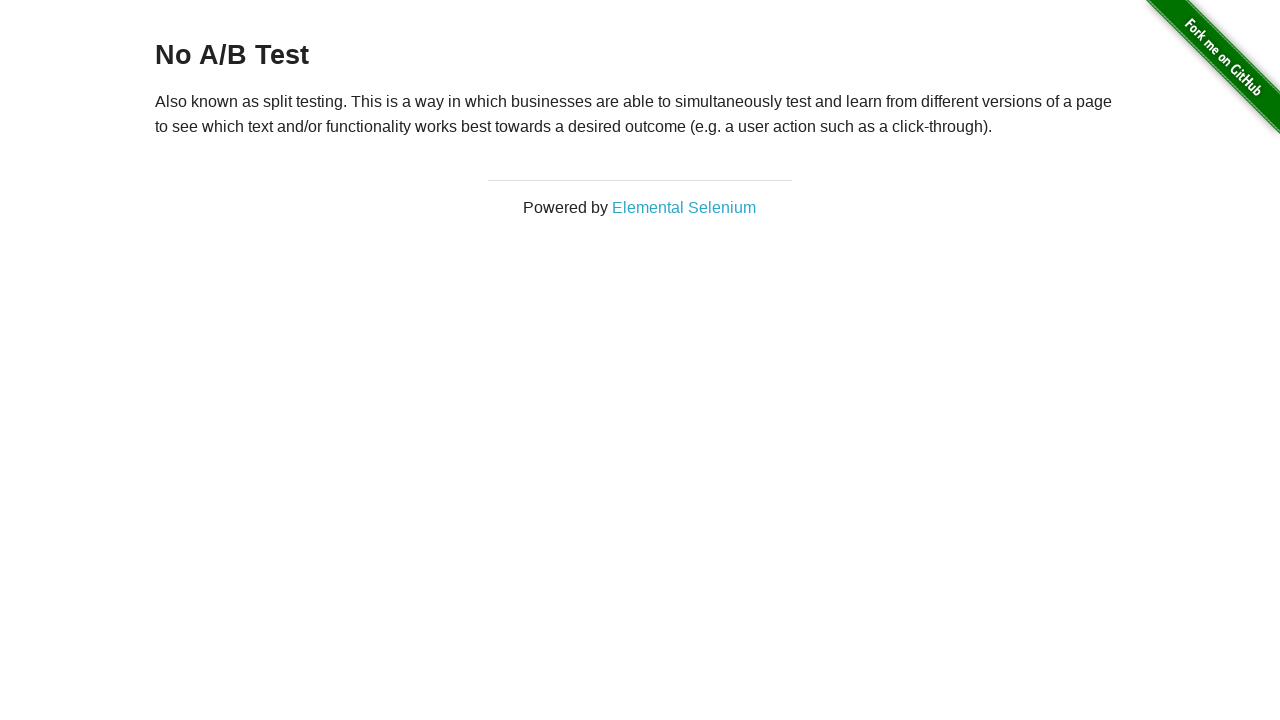

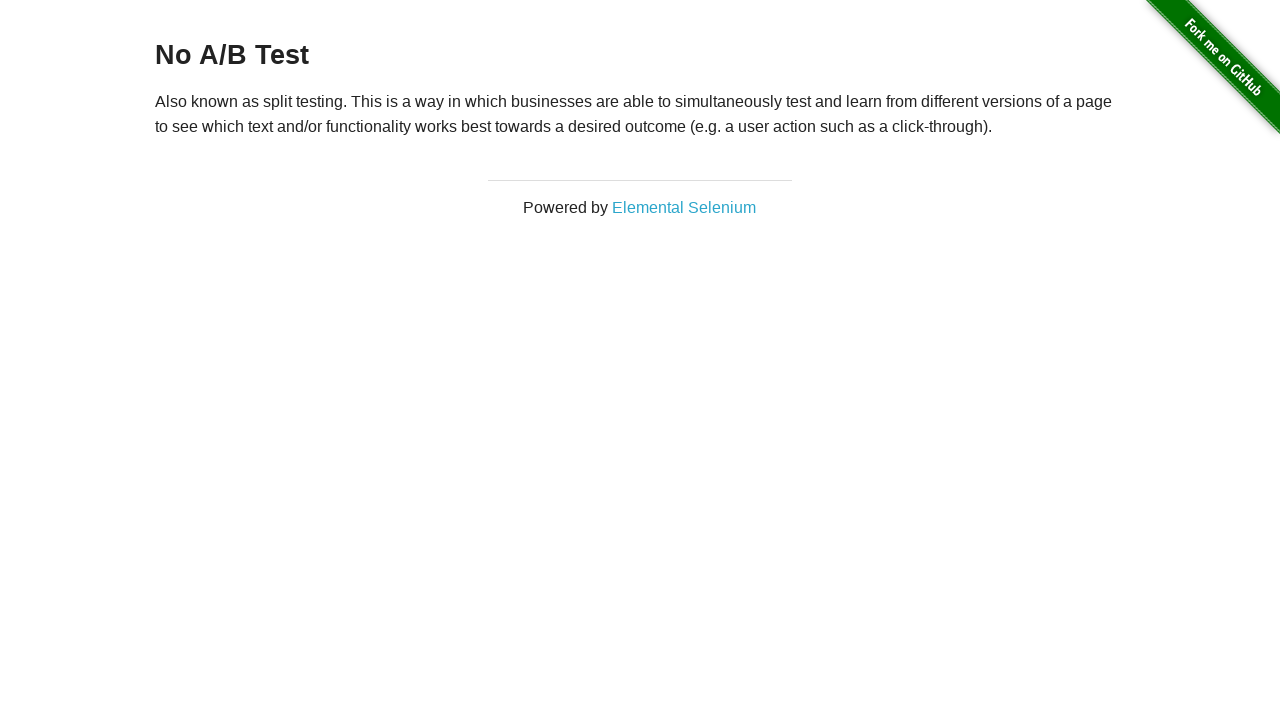